Tests text input functionality on a demo page by entering text into an input field and verifying the interaction

Starting URL: https://seleniumbase.io/demo_page

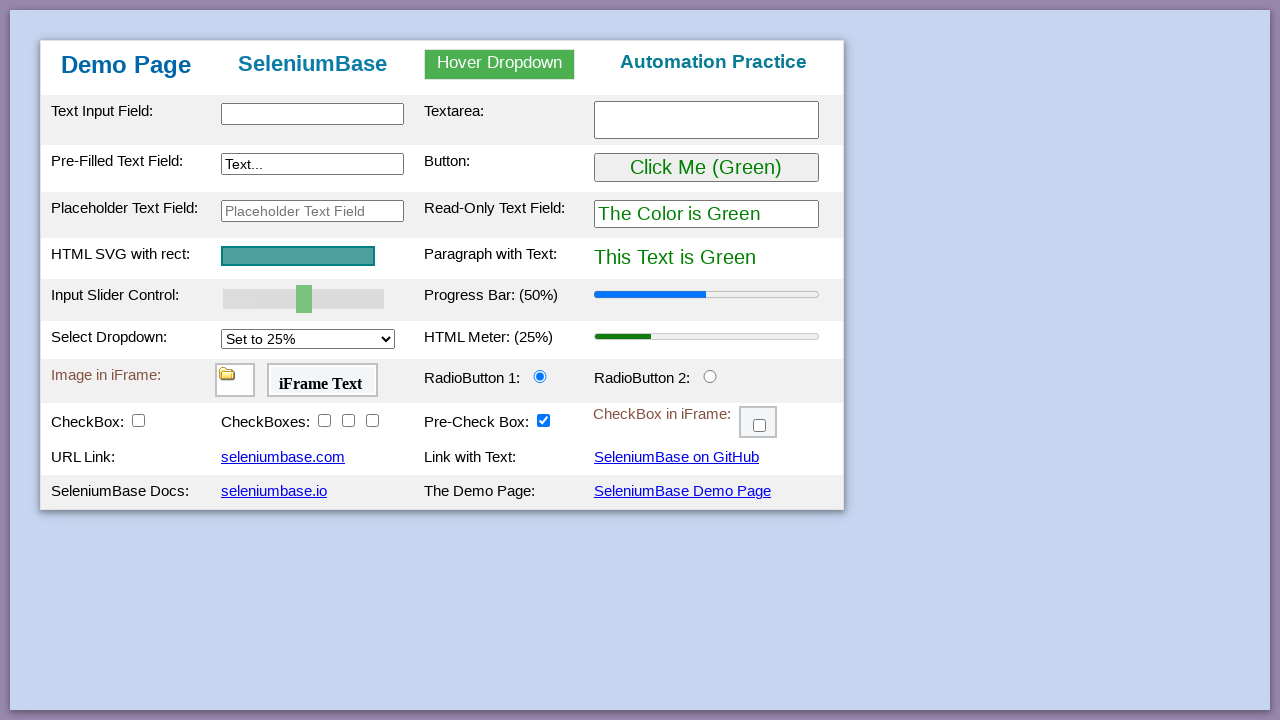

Entered 'RoboticQA Academy' into the text input field on #myTextInput
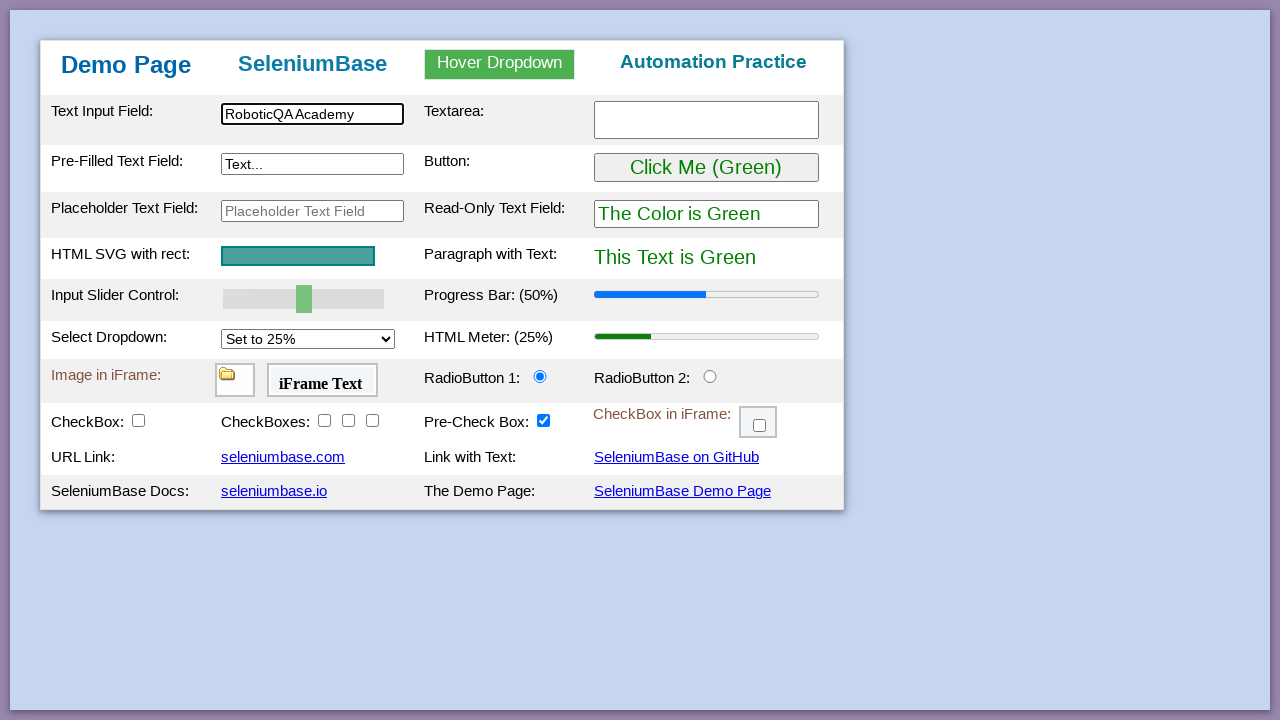

Waited 500ms for input to be registered
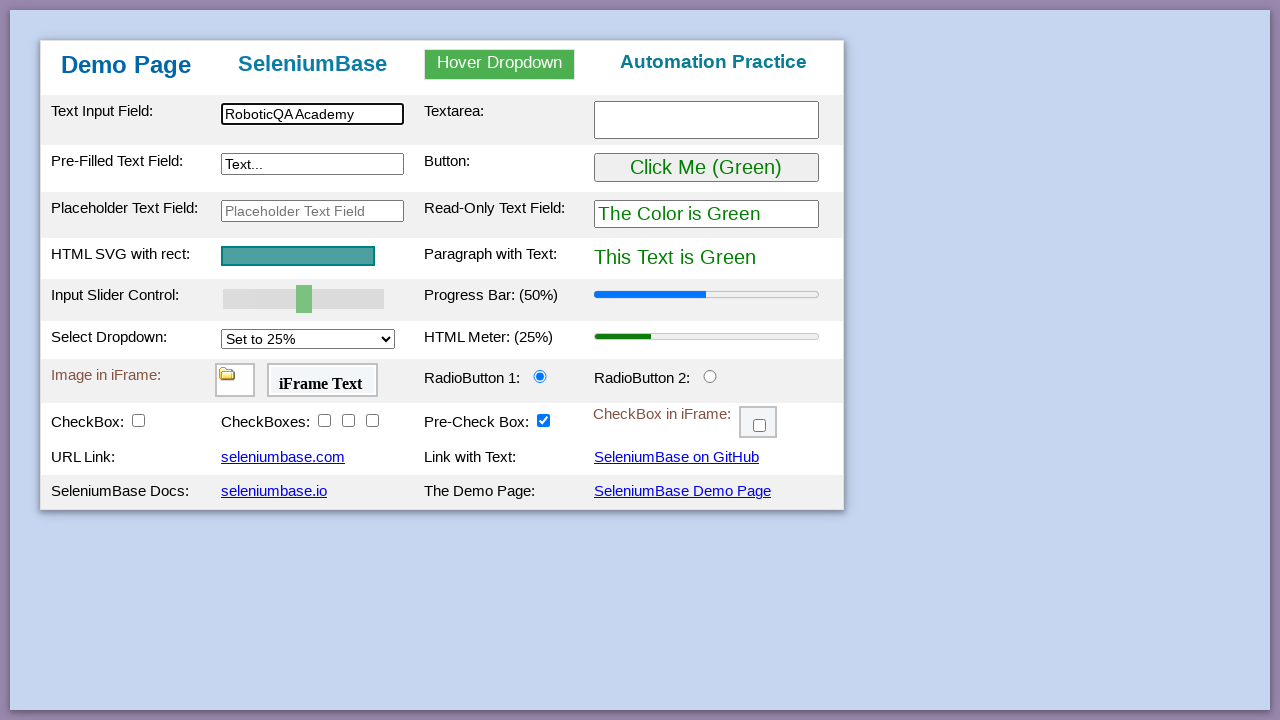

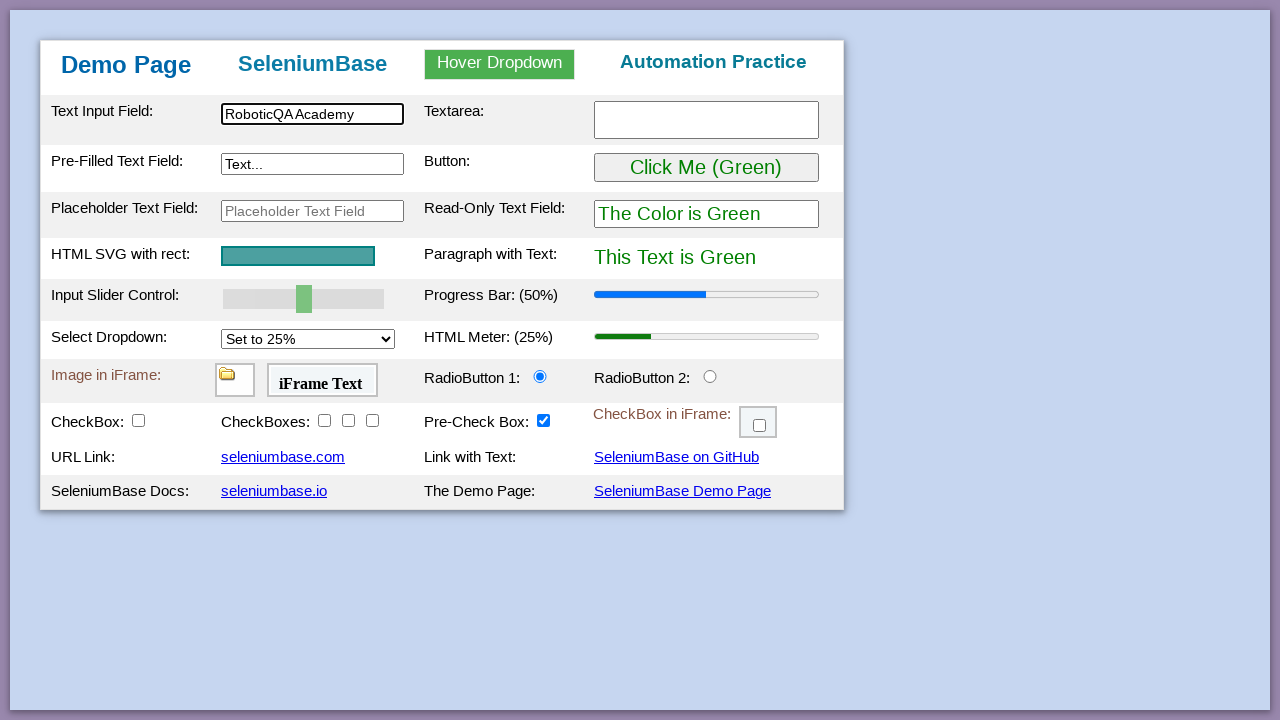